Tests injecting jQuery and jQuery Growl library into a page to display notification messages. The test loads external scripts, adds styles, and triggers various growl notifications (info, error, notice, warning).

Starting URL: http://the-internet.herokuapp.com

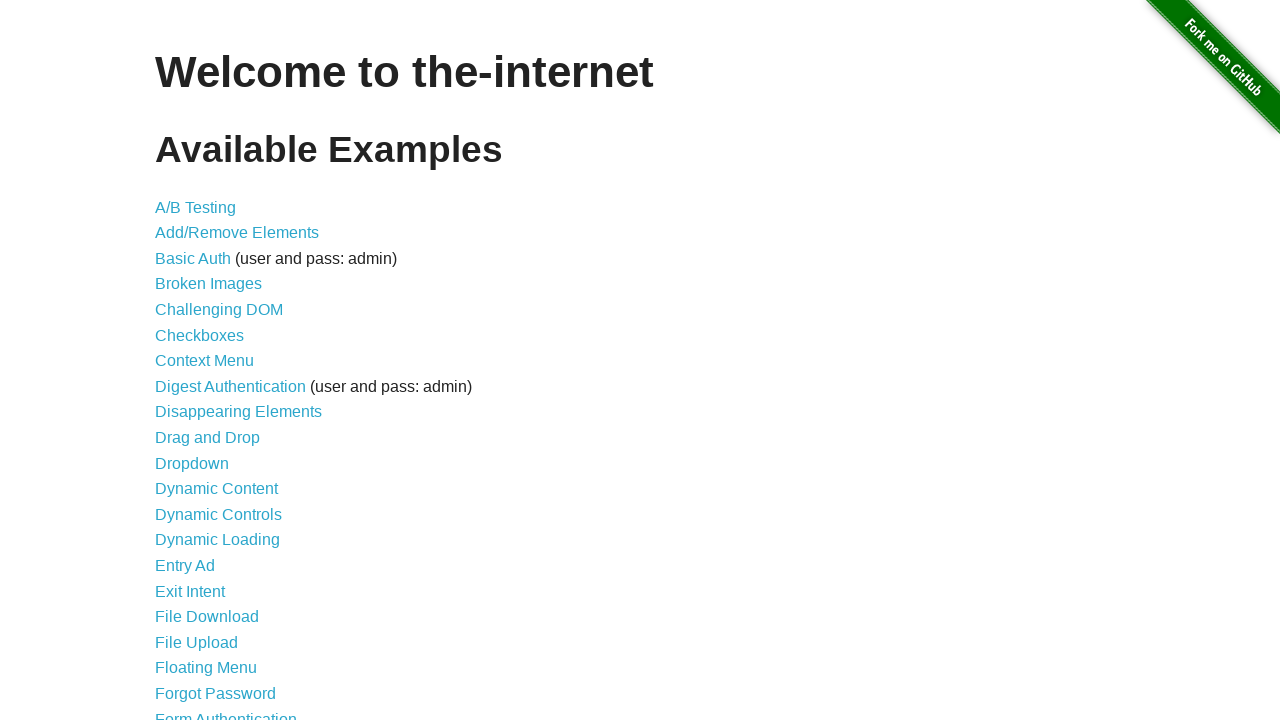

Injected jQuery library into page
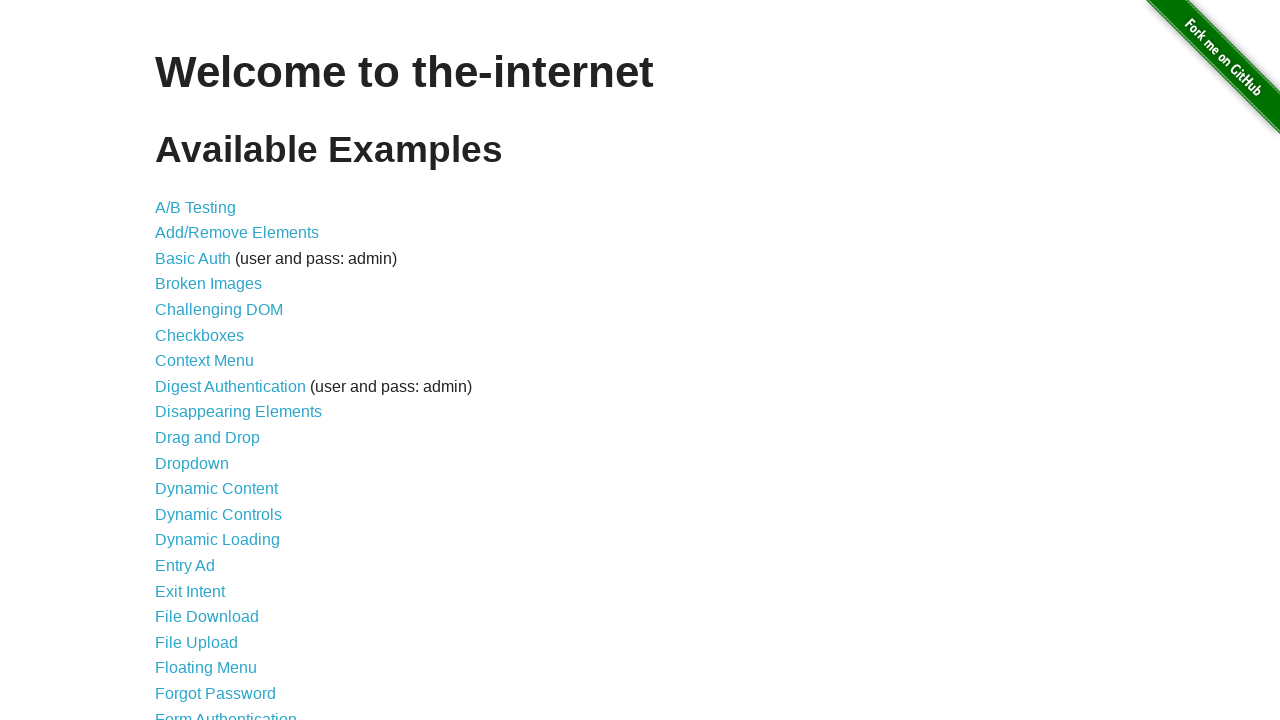

Loaded jQuery Growl library
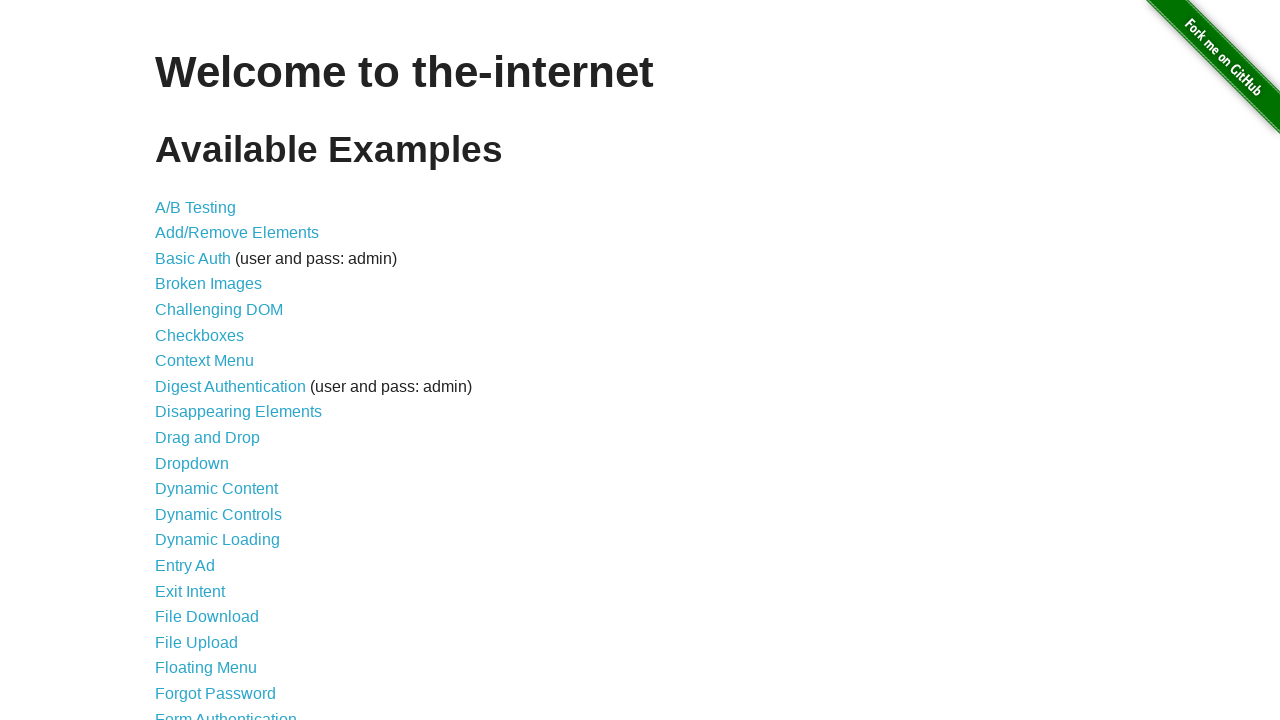

Added jQuery Growl stylesheet to page
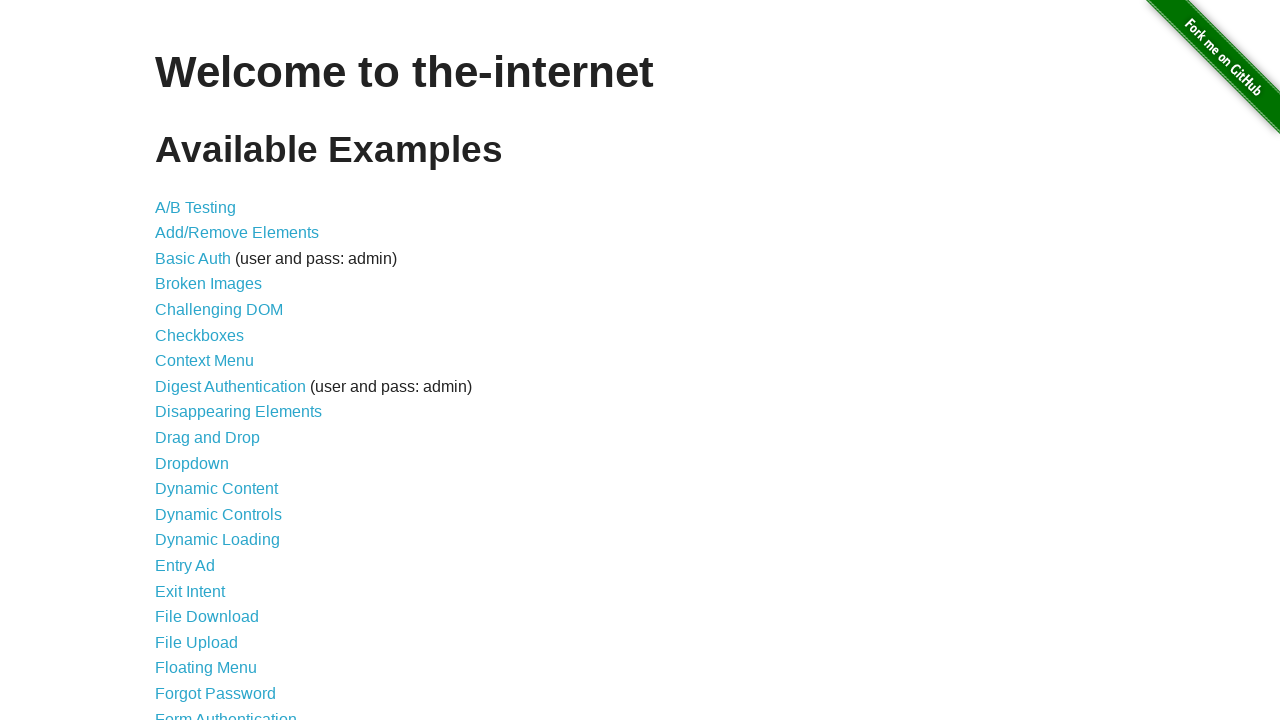

Waited for scripts to load
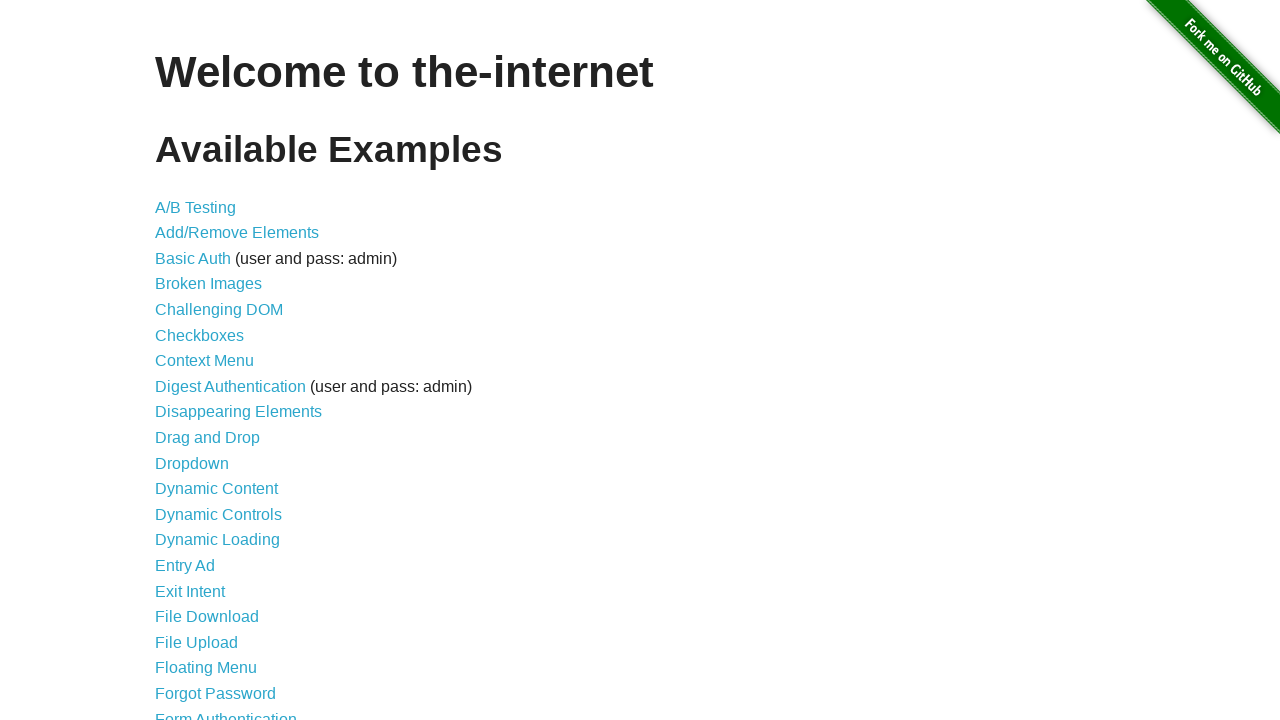

Triggered basic growl notification with title 'GET' and message '/'
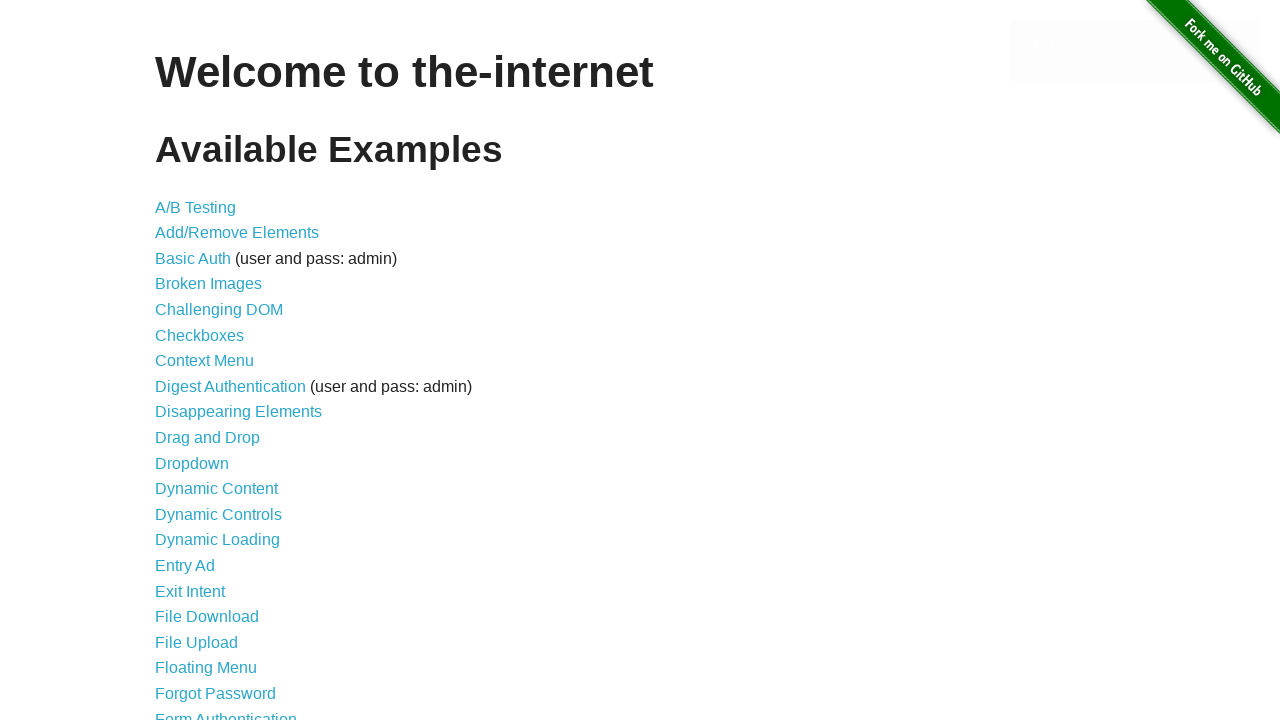

Triggered error growl notification
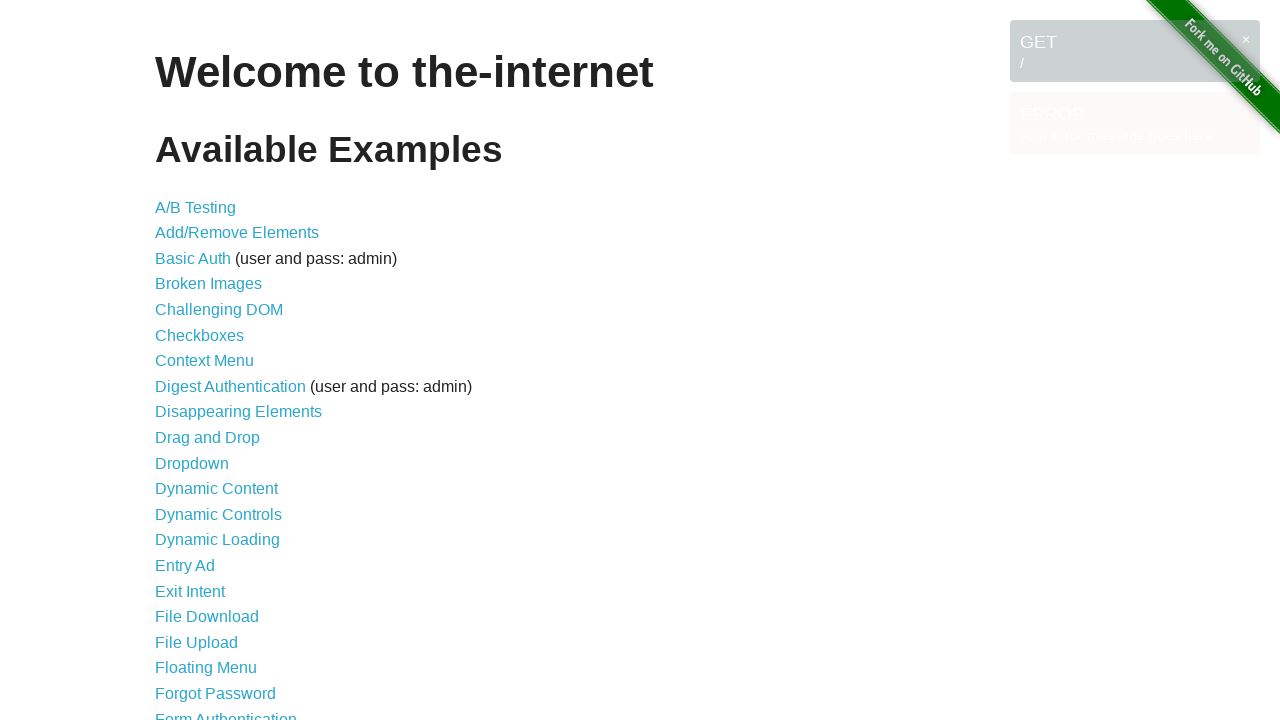

Triggered notice growl notification
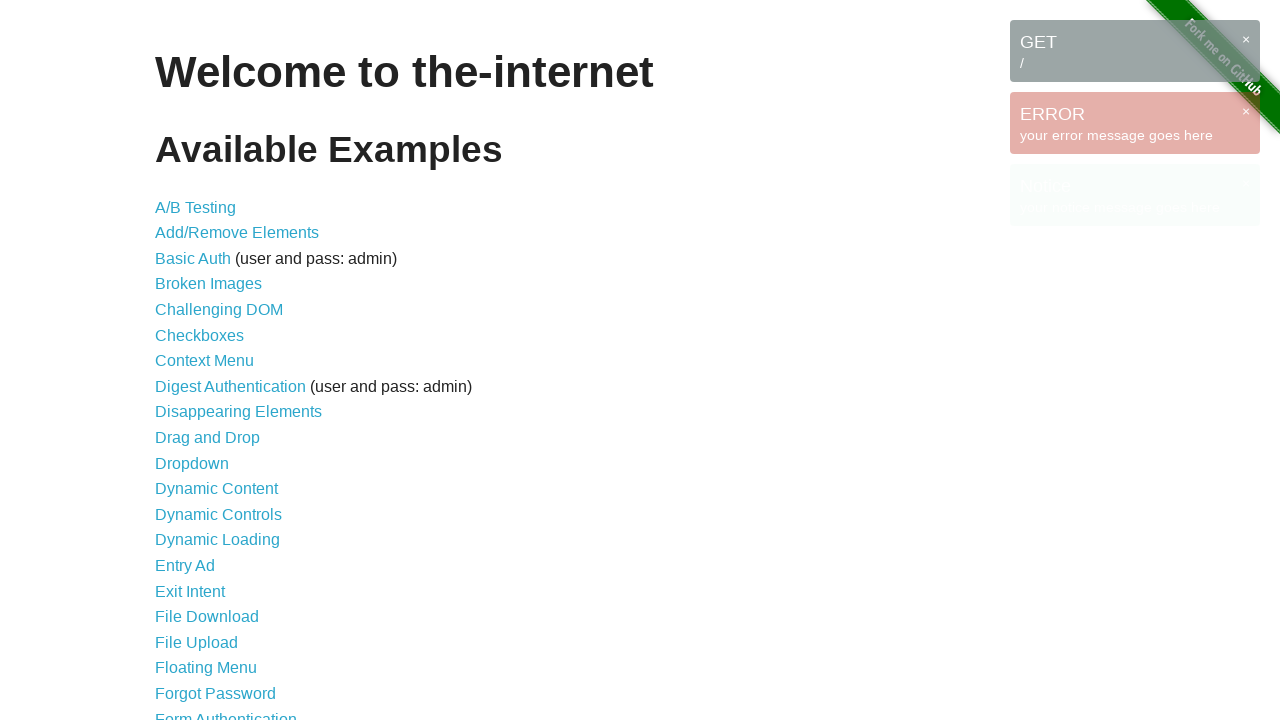

Triggered warning growl notification
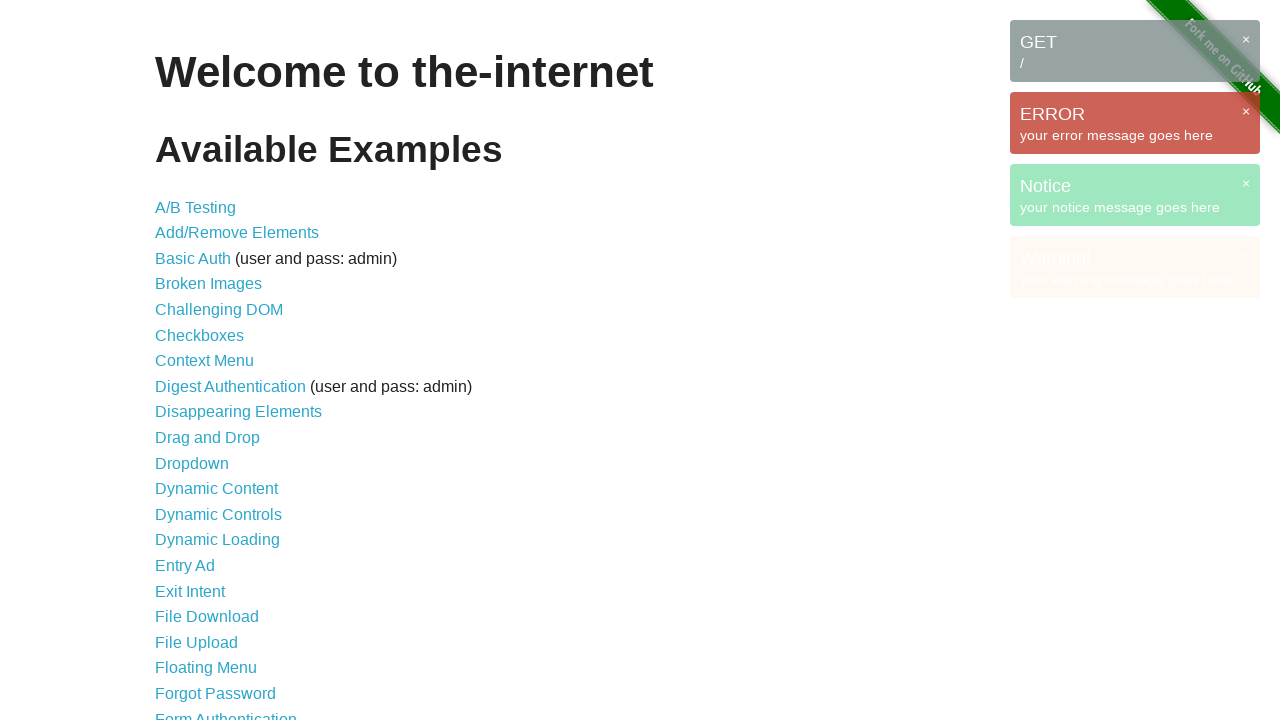

Waited for all growl notifications to display
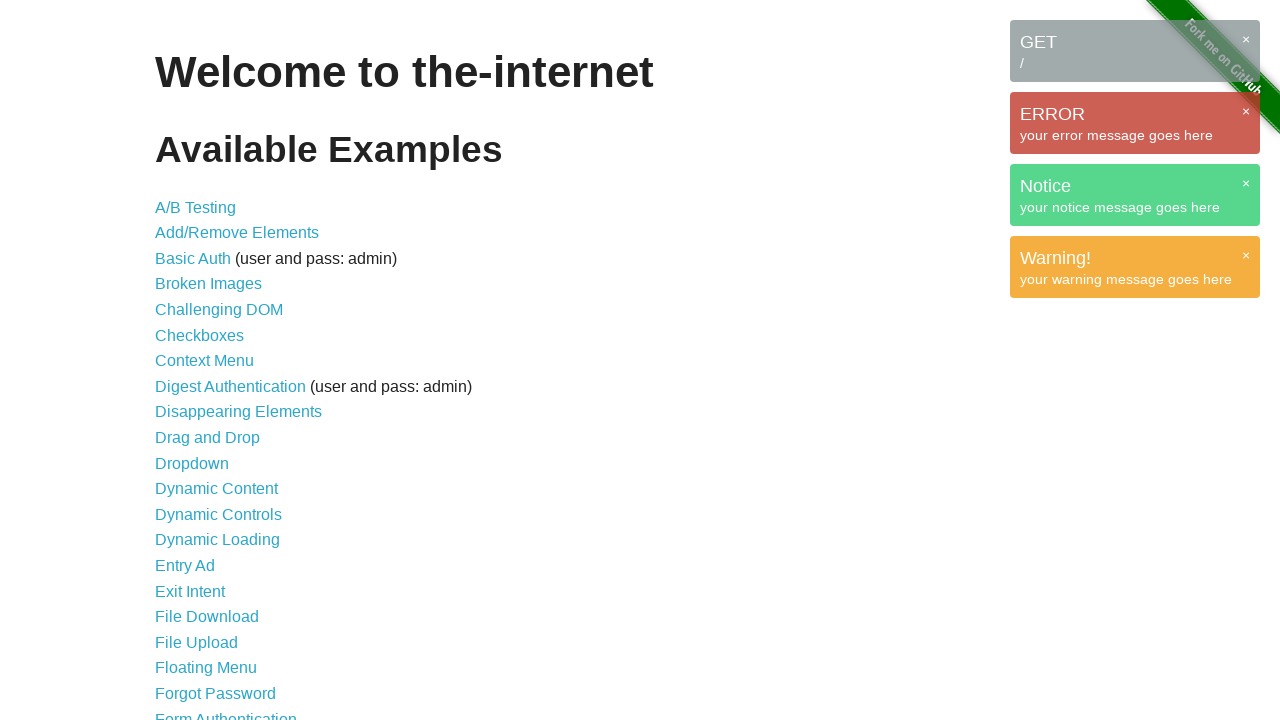

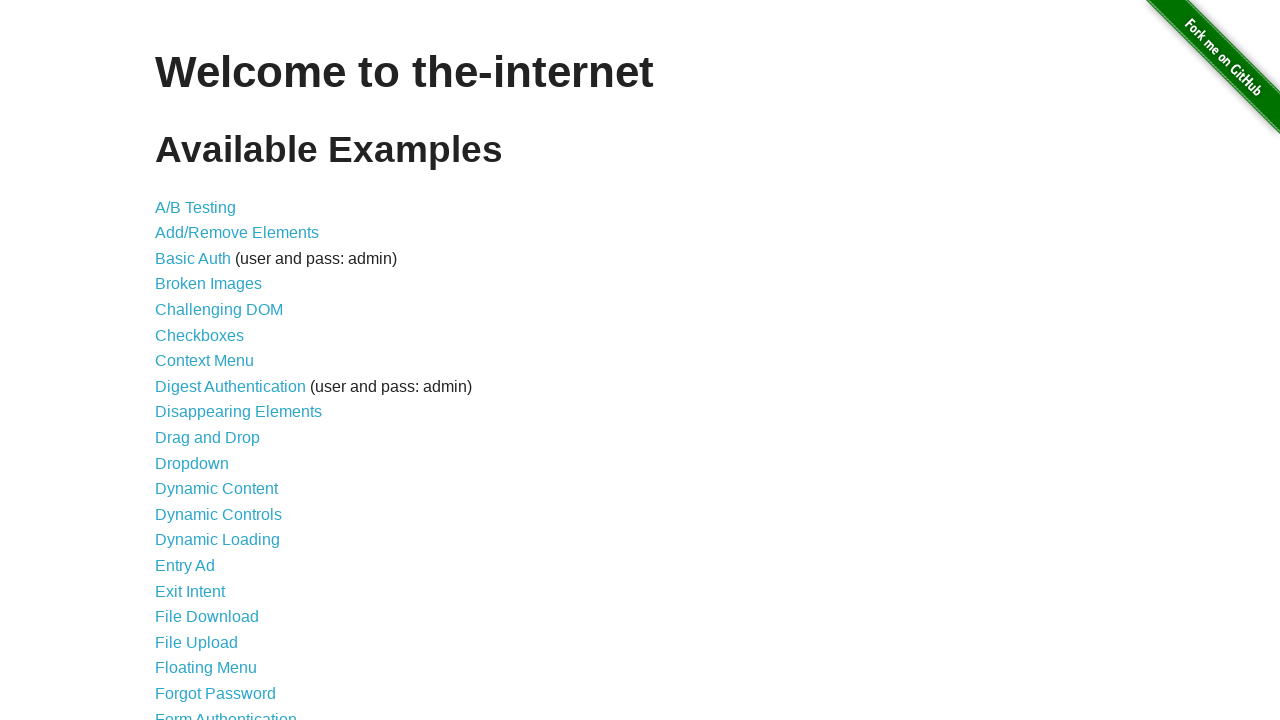